Tests the Evinced demo page by interacting with dropdown filters - selecting a home type (Tiny Home) and location (East Coast) from dropdown menus.

Starting URL: https://demo.evinced.com/

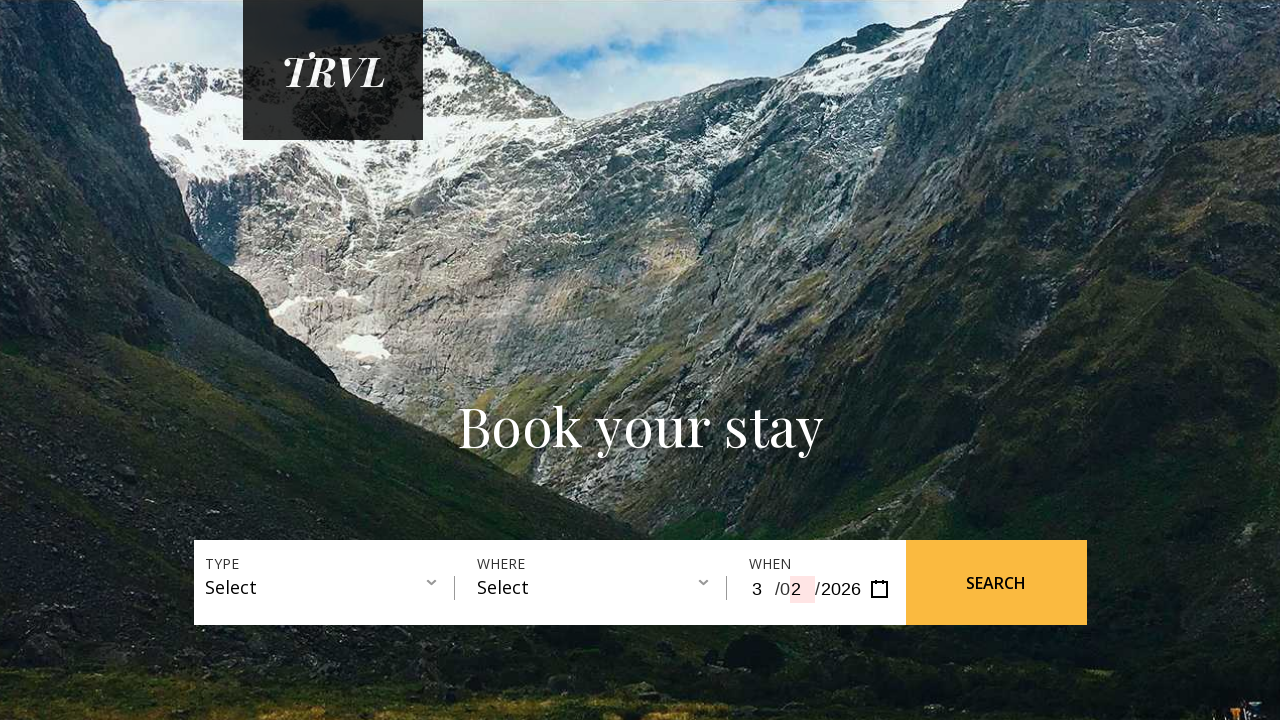

Clicked on the home type dropdown at (330, 588) on #gatsby-focus-wrapper > main > div.wrapper-banner > div.filter-container > div:n
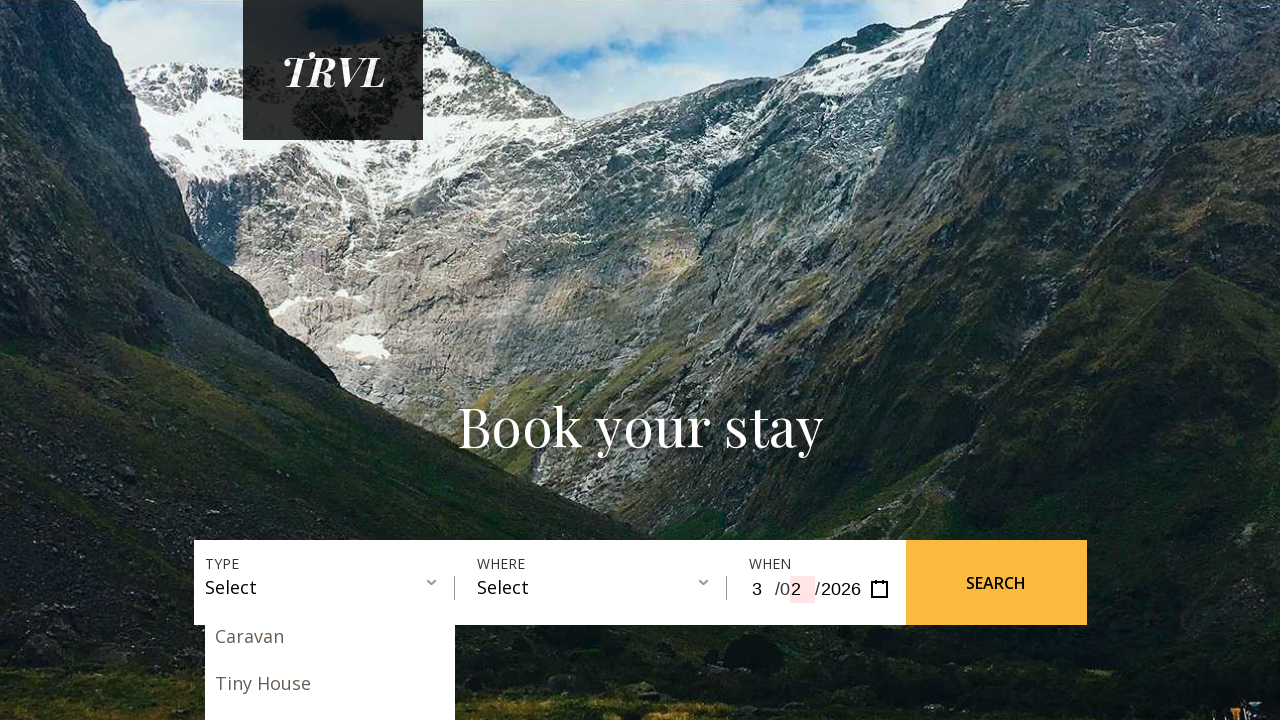

Selected 'Tiny Home' from the dropdown at (330, 683) on #gatsby-focus-wrapper > main > div.wrapper-banner > div.filter-container > div:n
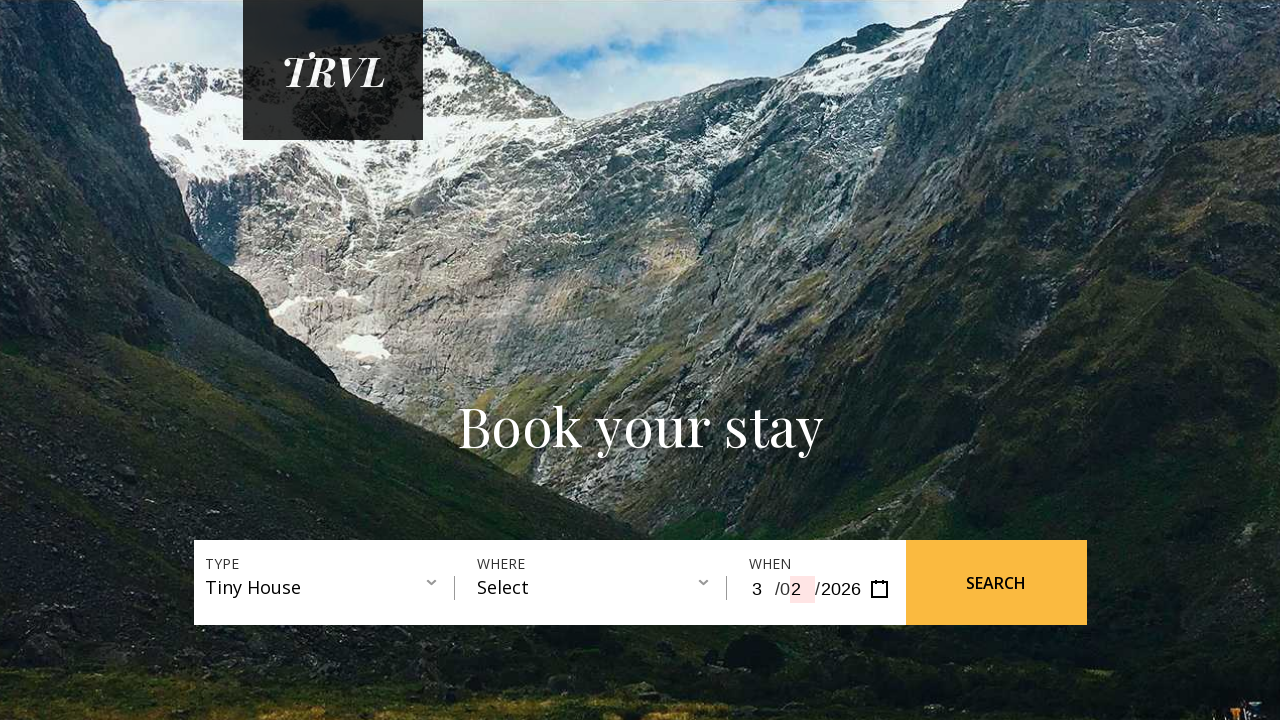

Clicked on the location dropdown at (602, 588) on #gatsby-focus-wrapper > main > div.wrapper-banner > div.filter-container > div:n
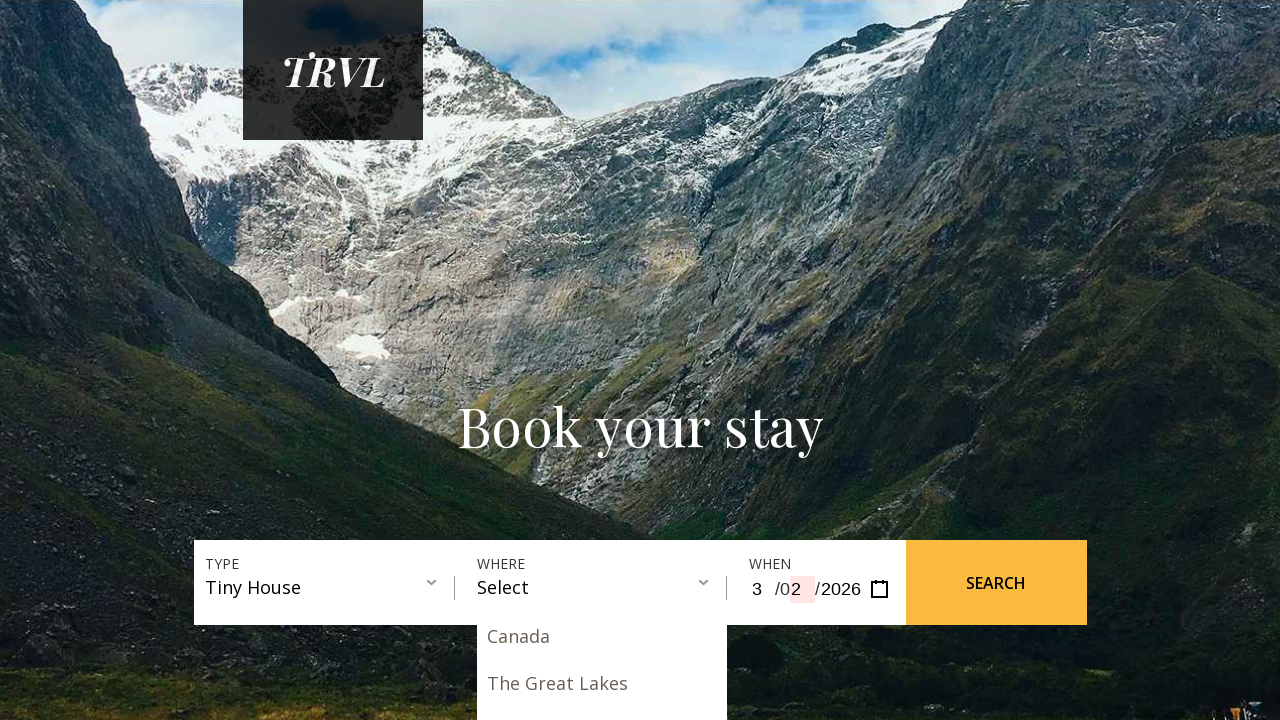

Selected 'East Coast' from the location dropdown at (602, 703) on #gatsby-focus-wrapper > main > div.wrapper-banner > div.filter-container > div:n
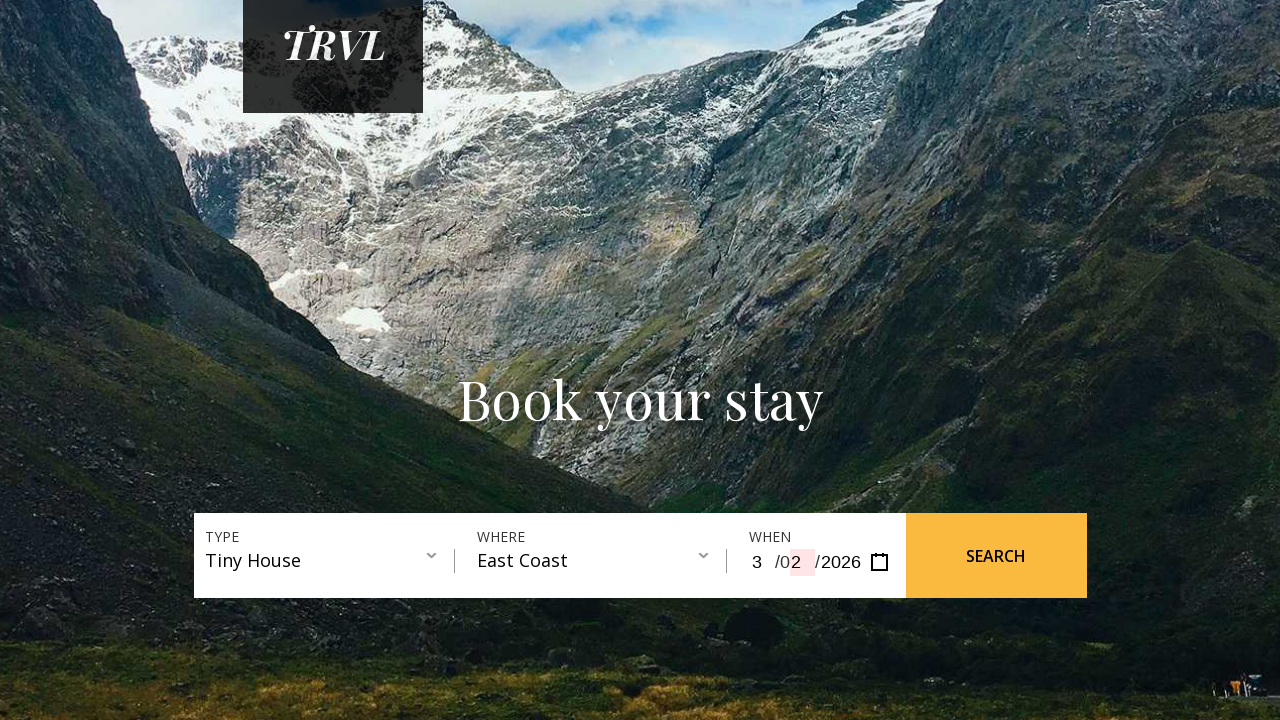

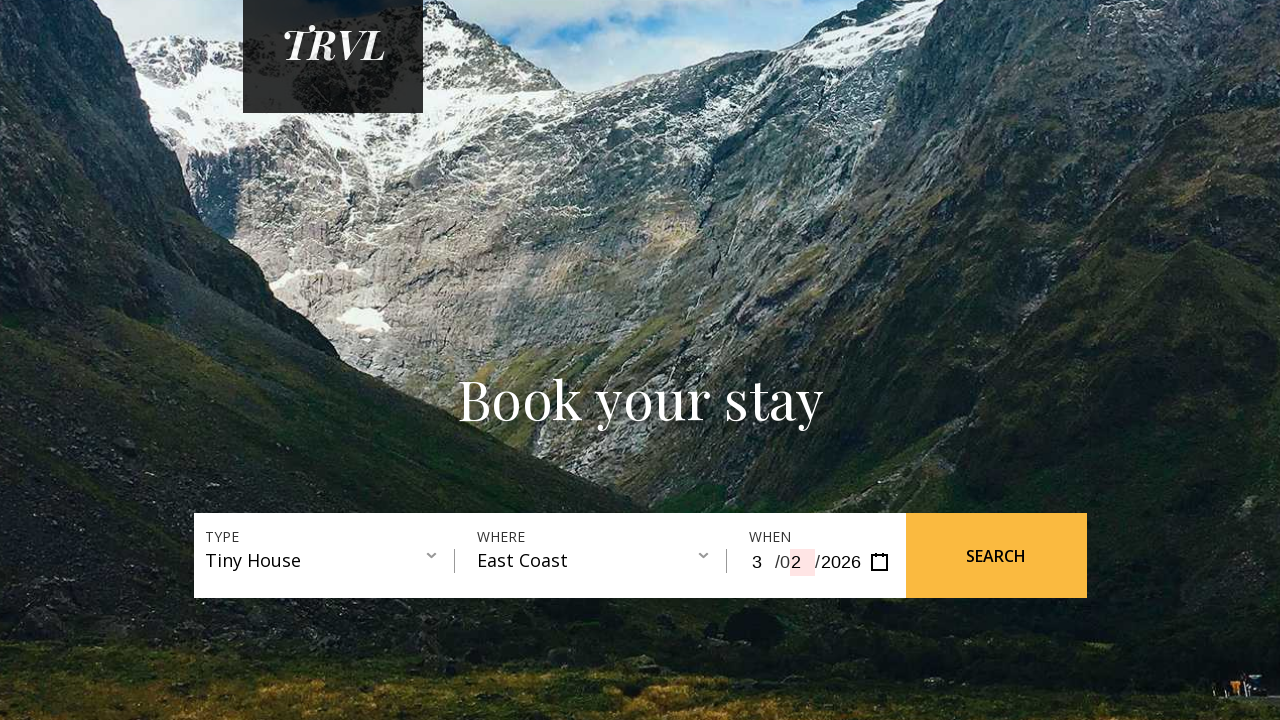